Generates a Brazilian CNPJ number with formatting by ensuring the punctuation option is selected and clicking generate

Starting URL: https://www.4devs.com.br/gerador_de_cnpj

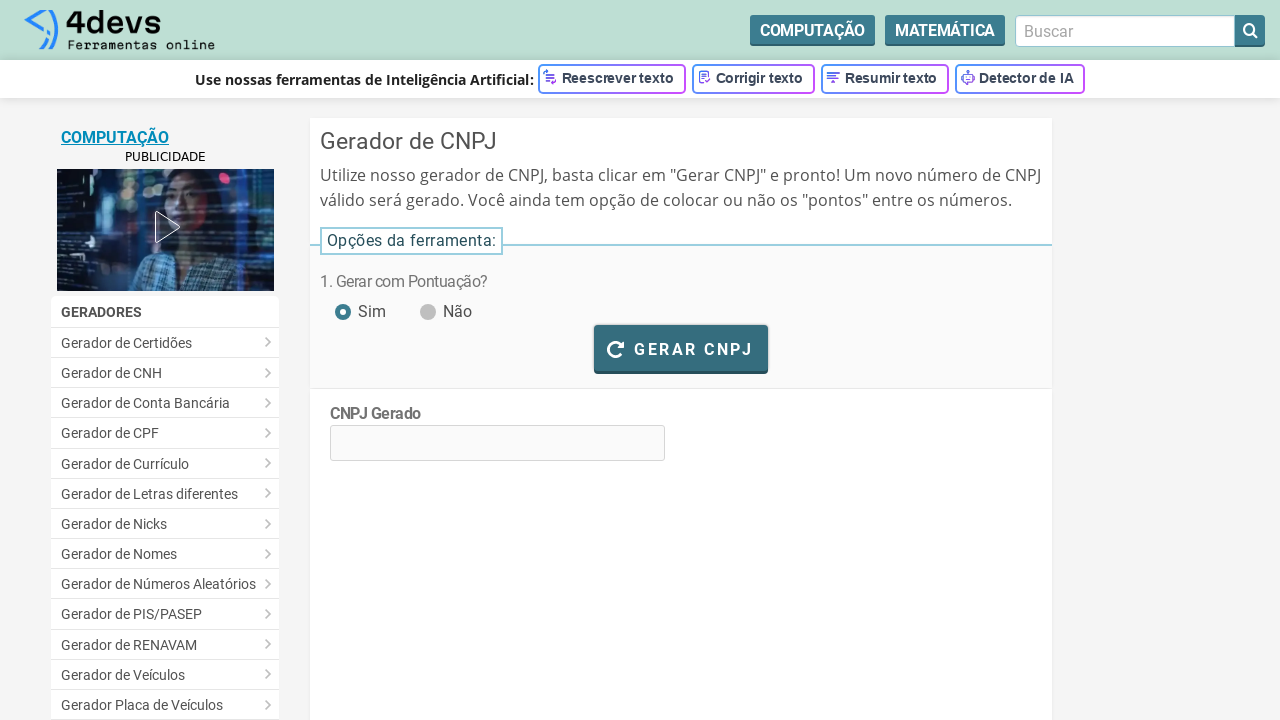

Verified punctuation checkbox is already checked
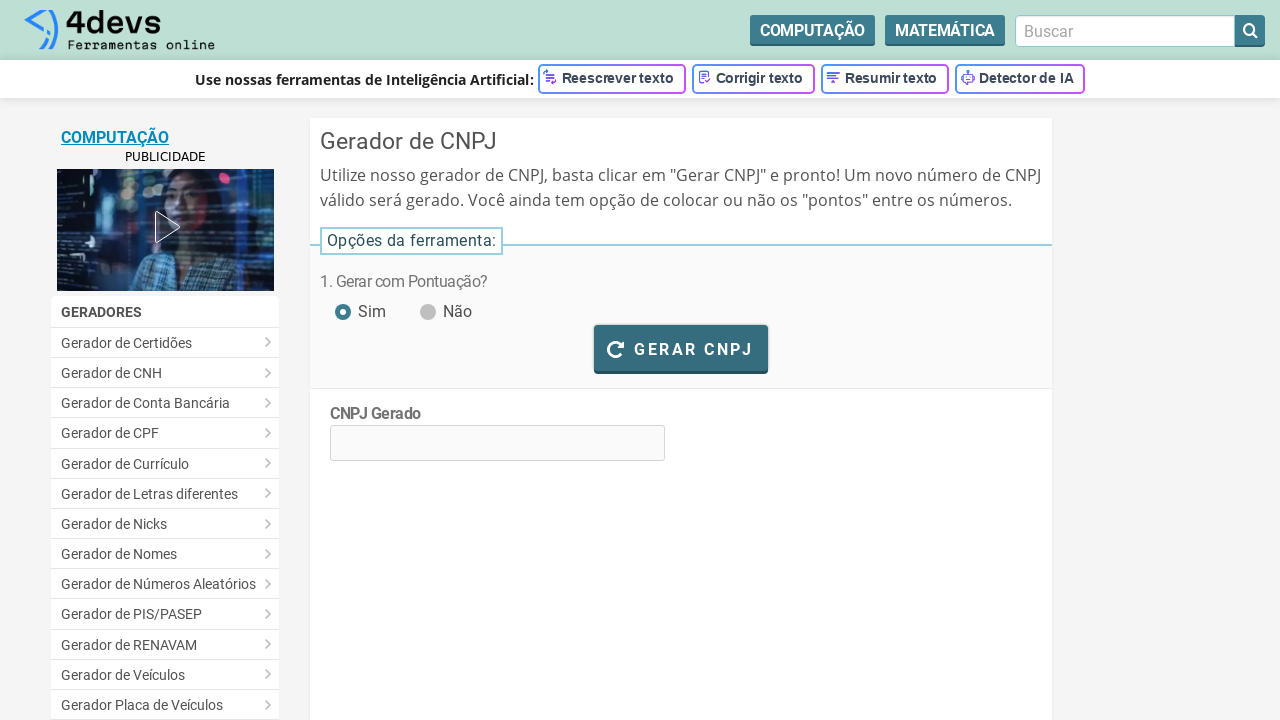

Clicked generate CNPJ button at (681, 348) on #bt_gerar_cnpj
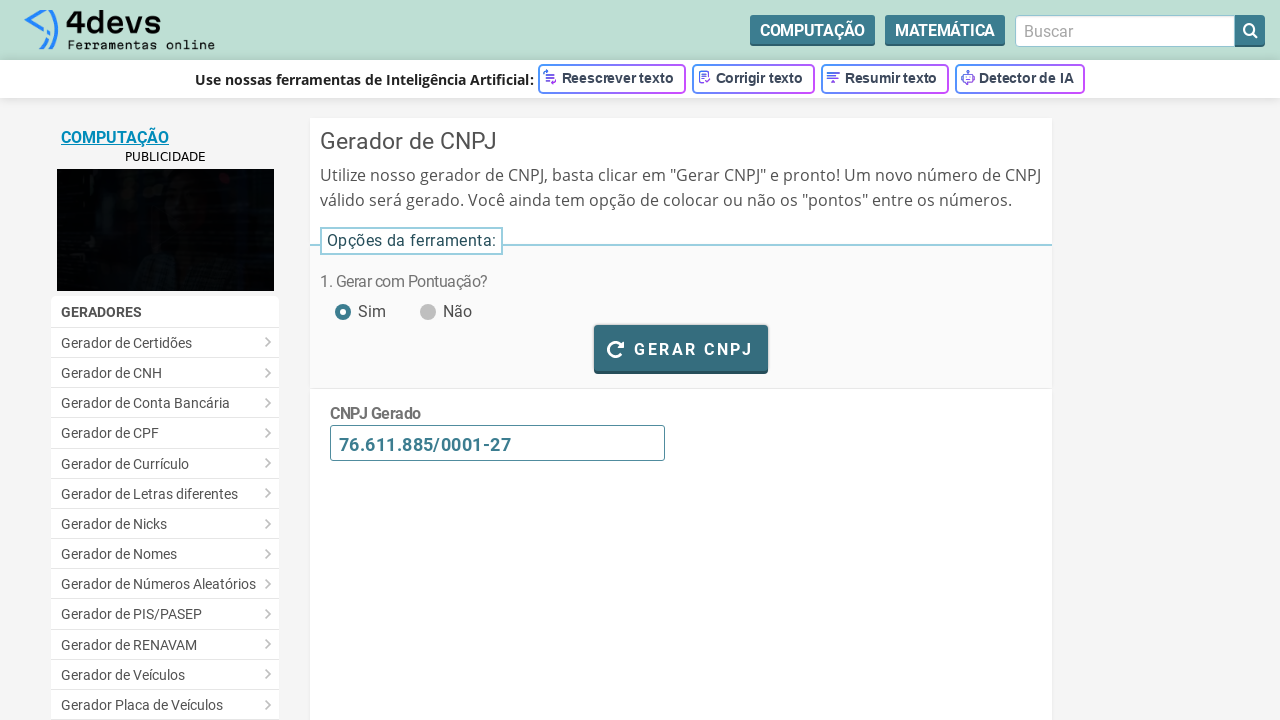

CNPJ generation completed successfully
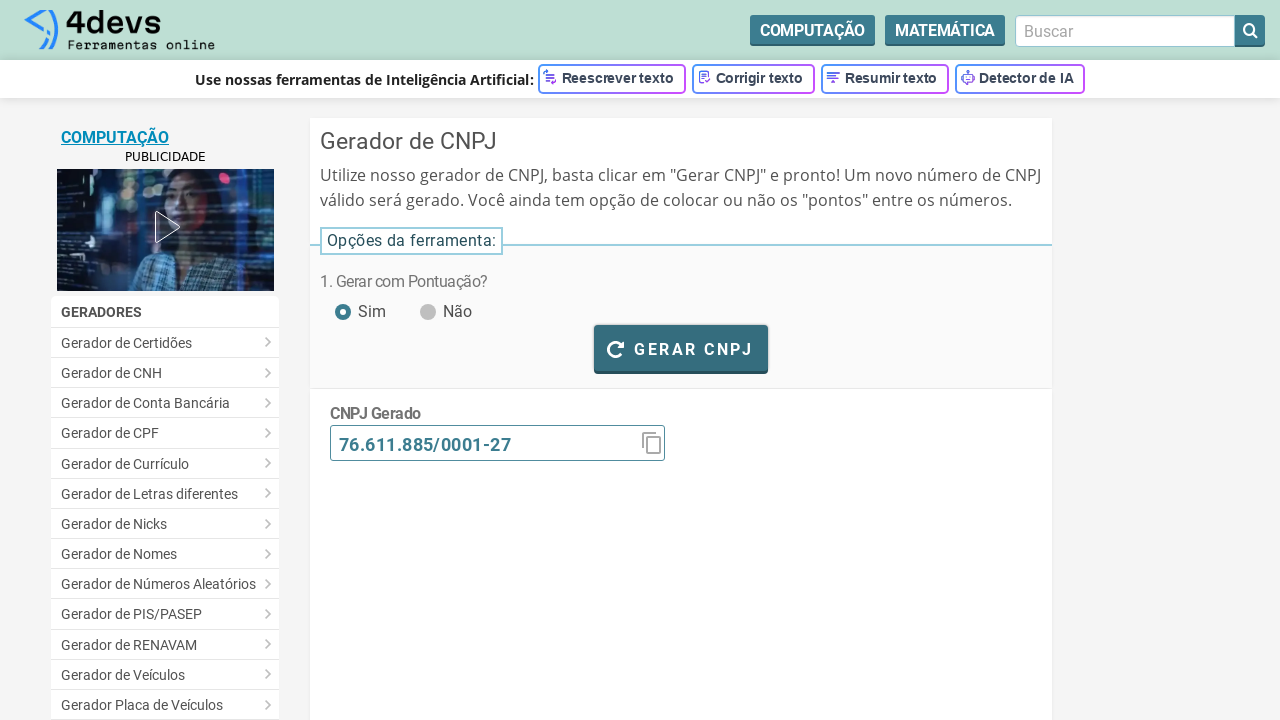

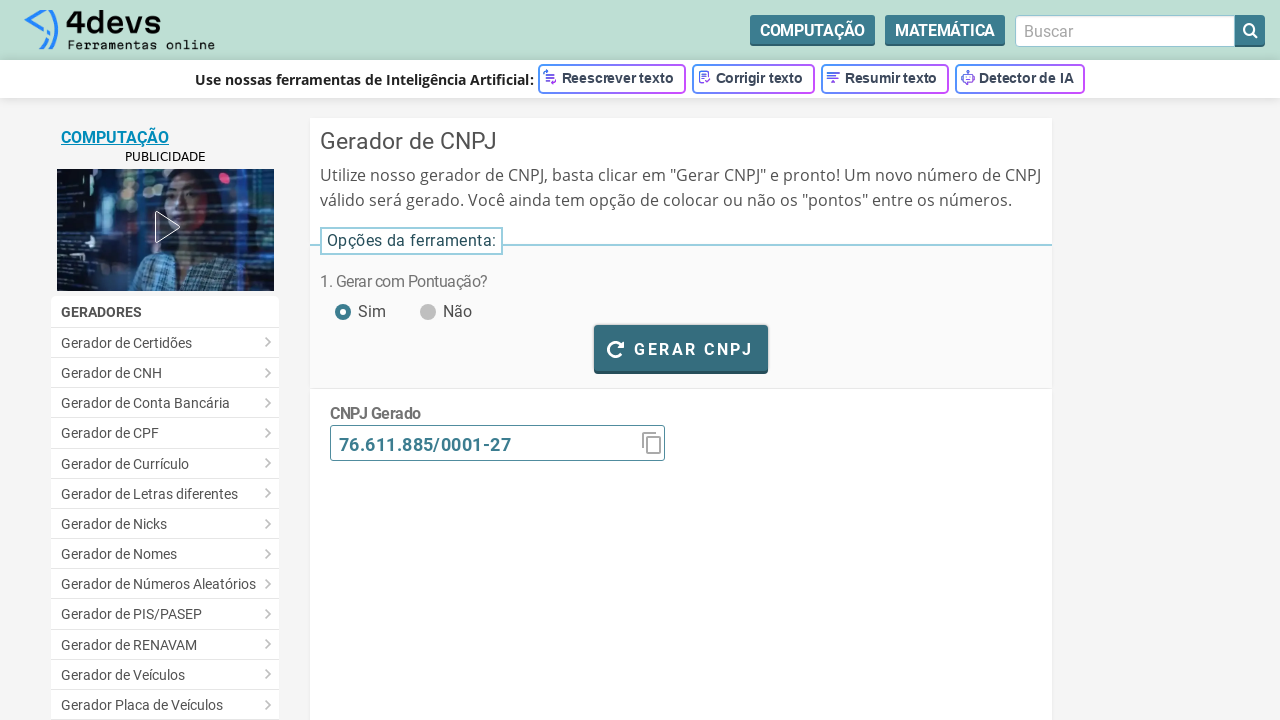